Tests clicking a series of dynamically appearing buttons in sequence

Starting URL: https://testpages.eviltester.com/styled/dynamic-buttons-simple.html

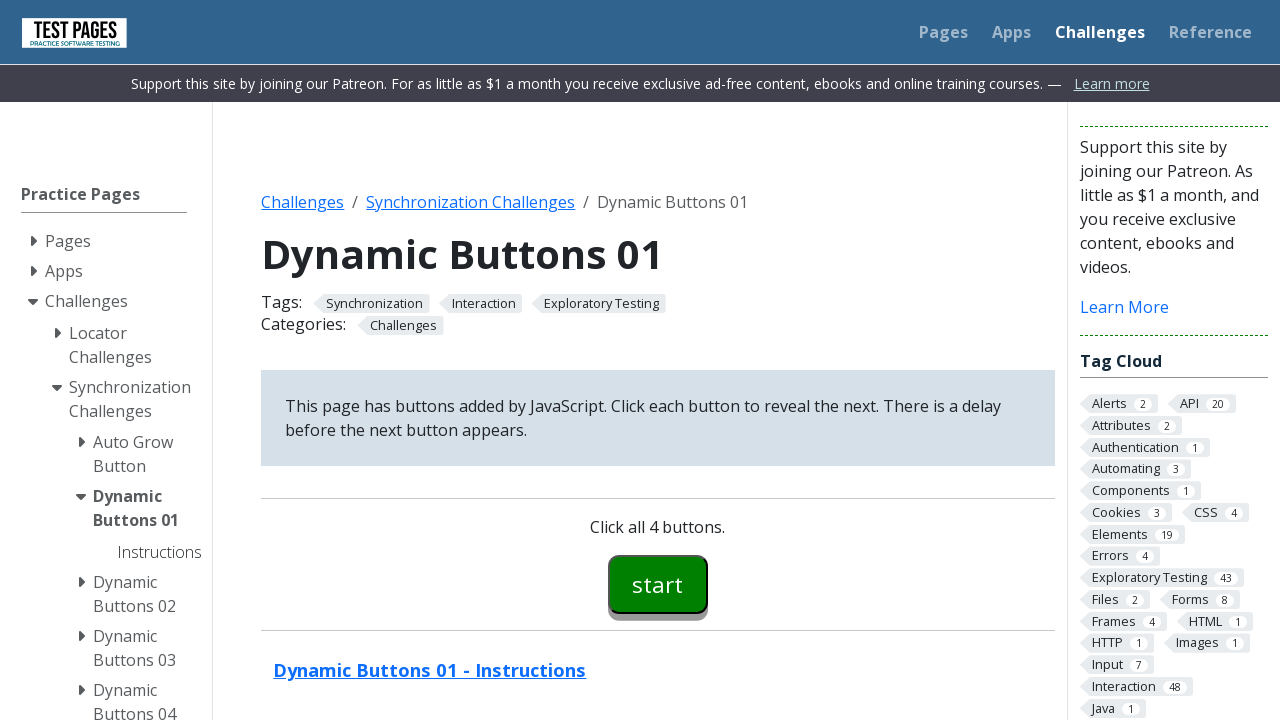

Clicked first dynamic button (#button00) at (658, 584) on #button00
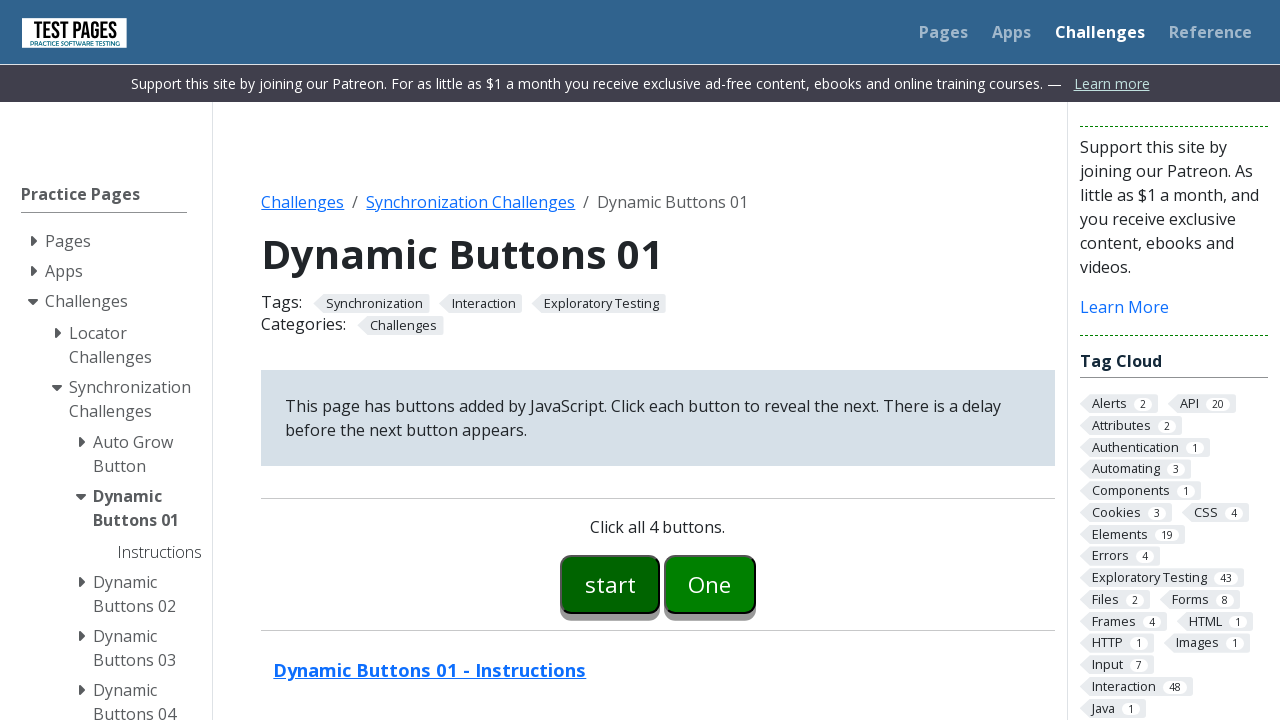

Clicked second dynamic button (#button01) at (710, 584) on #button01
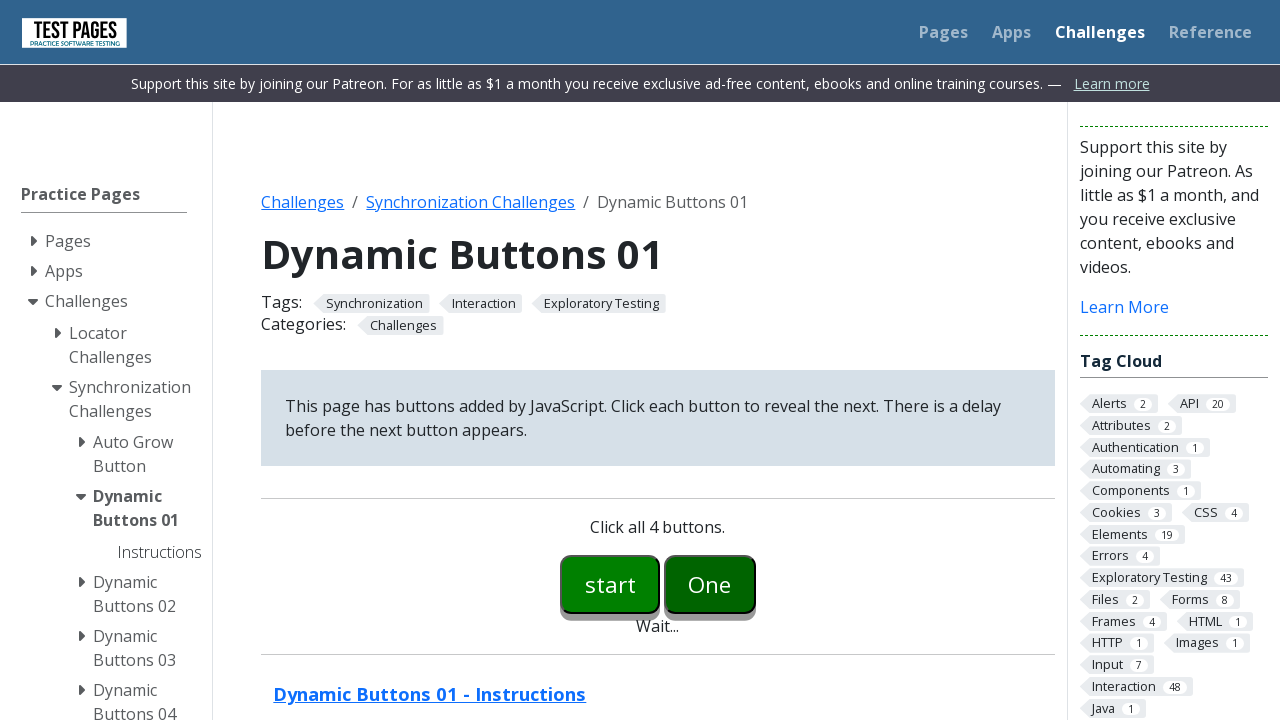

Third dynamic button (#button02) appeared
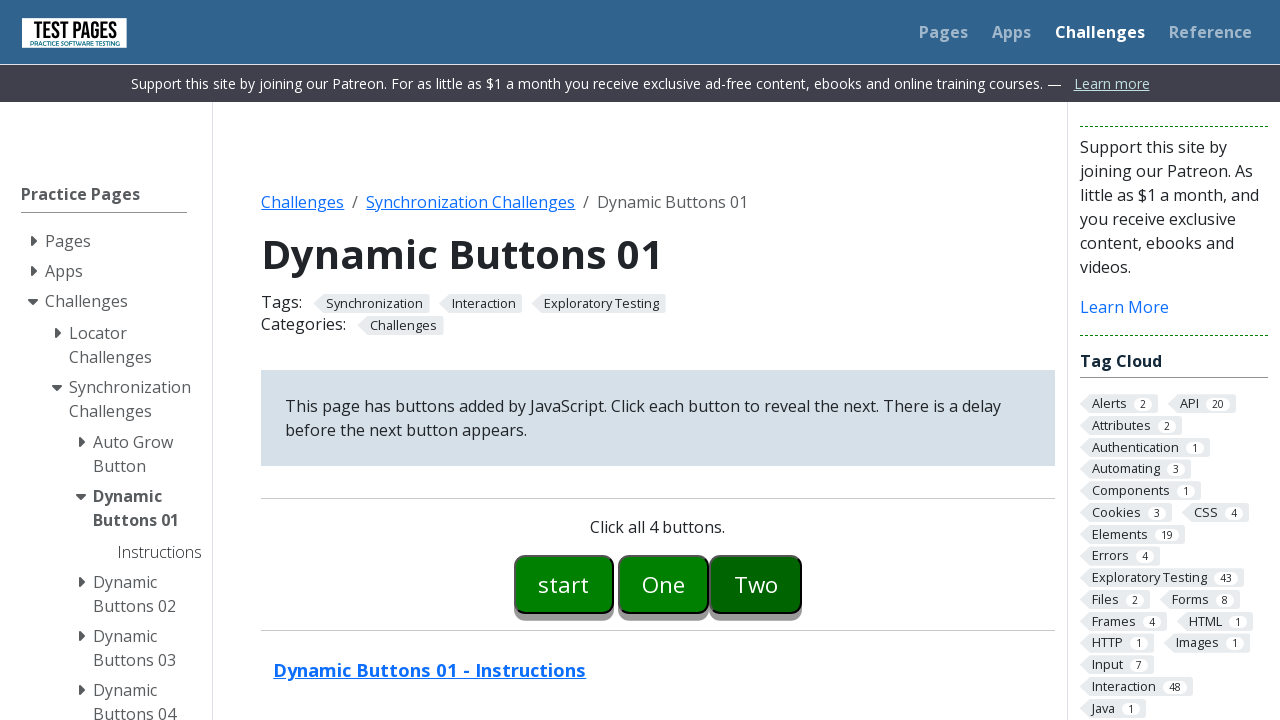

Clicked third dynamic button (#button02) at (756, 584) on #button02
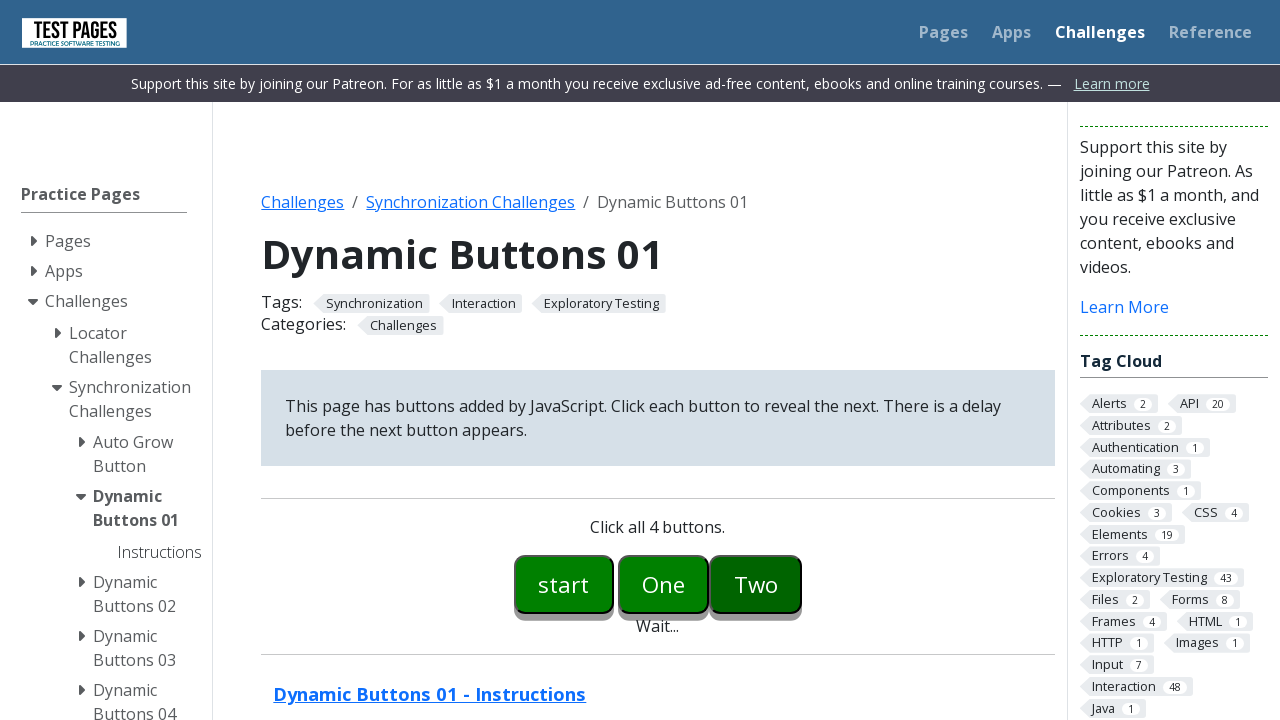

Fourth dynamic button (#button03) appeared
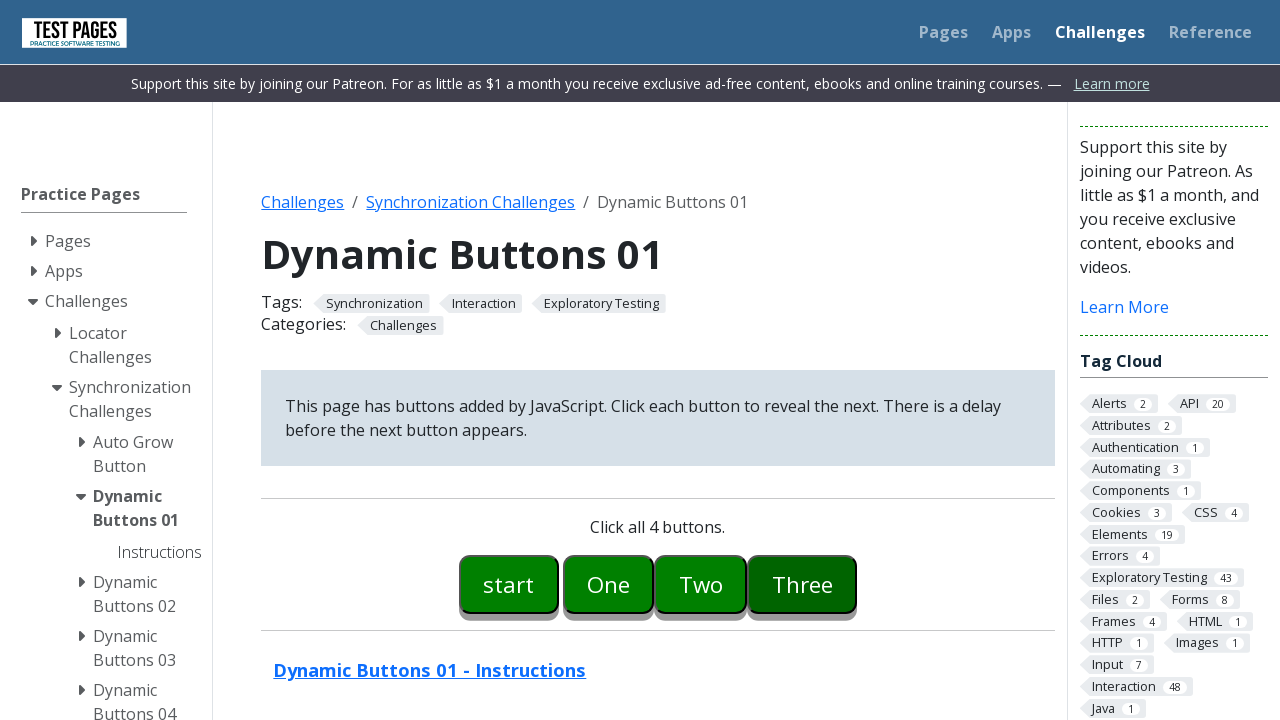

Clicked fourth dynamic button (#button03) at (802, 584) on #button03
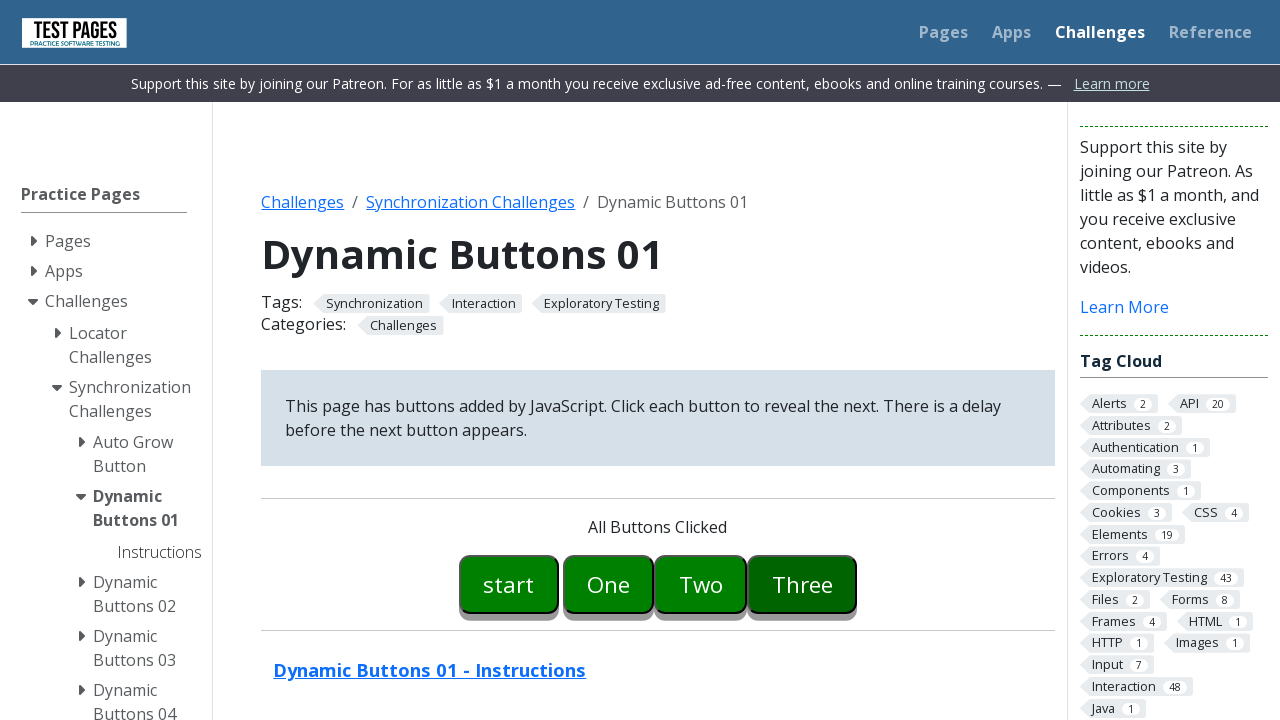

All buttons clicked confirmation message appeared
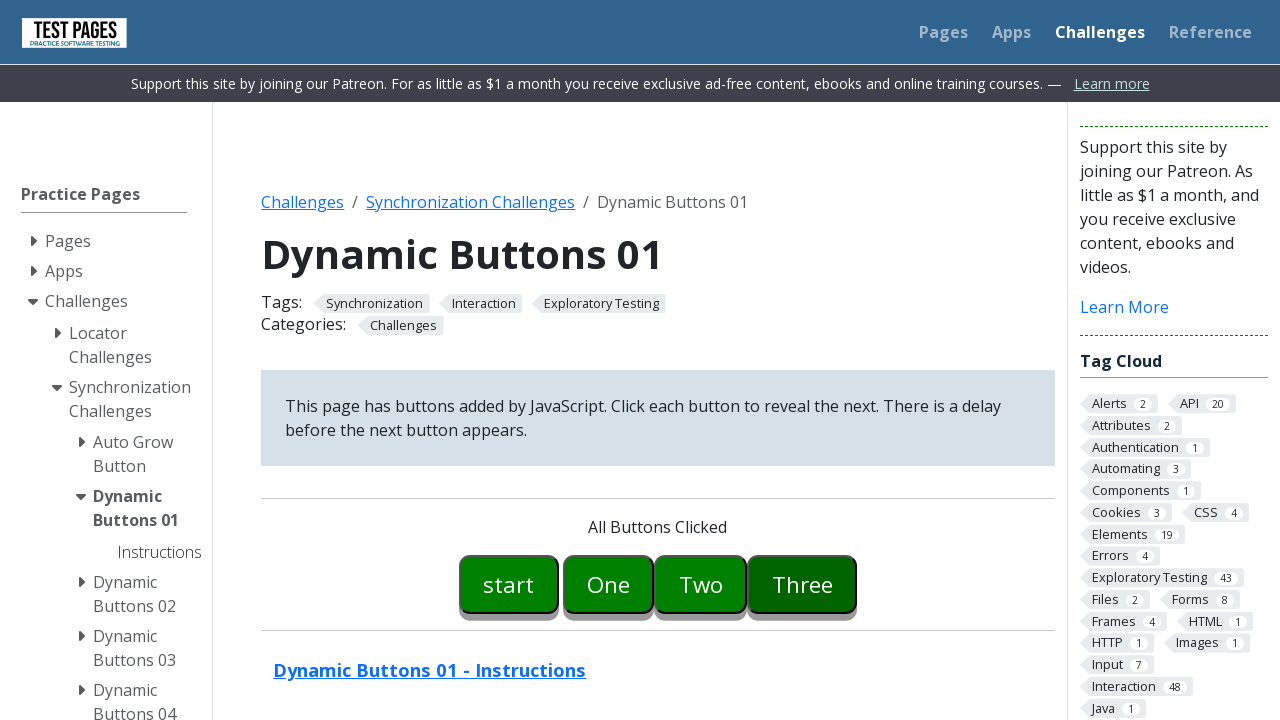

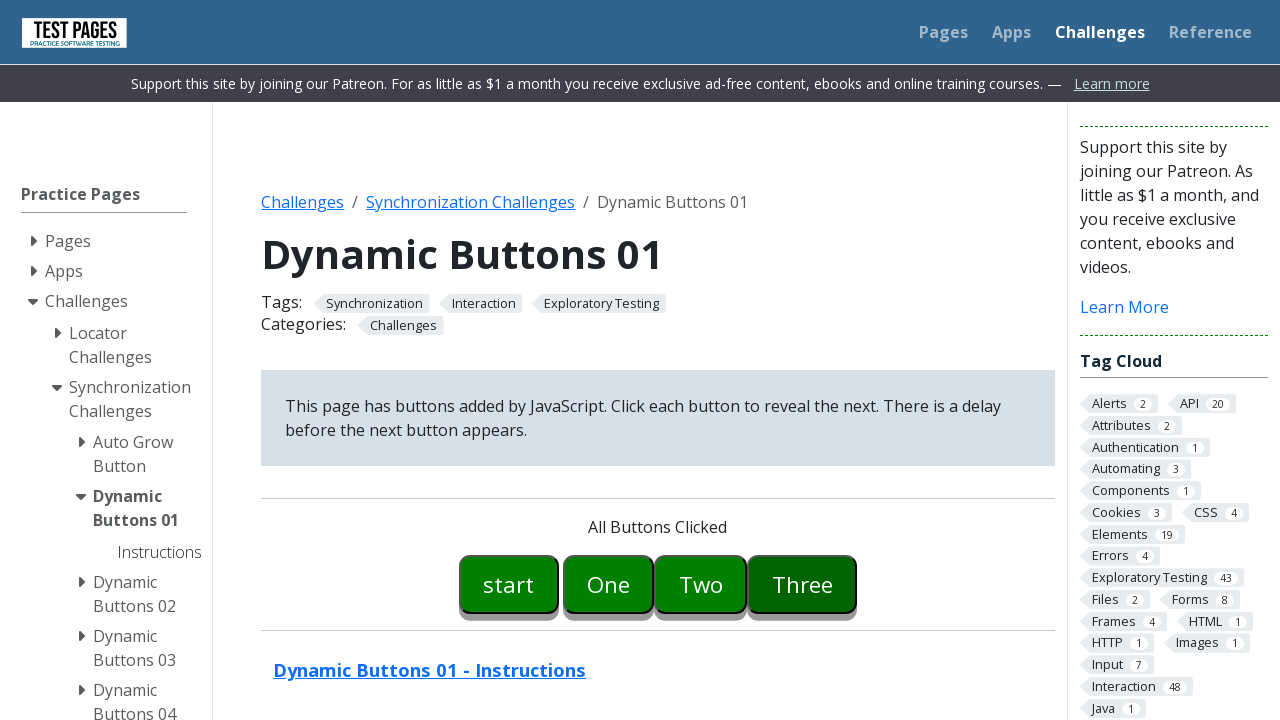